Tests form field interaction by entering text in a name field, refreshing the page, and then entering text again (demonstrating element re-location after page refresh)

Starting URL: https://testautomationpractice.blogspot.com/

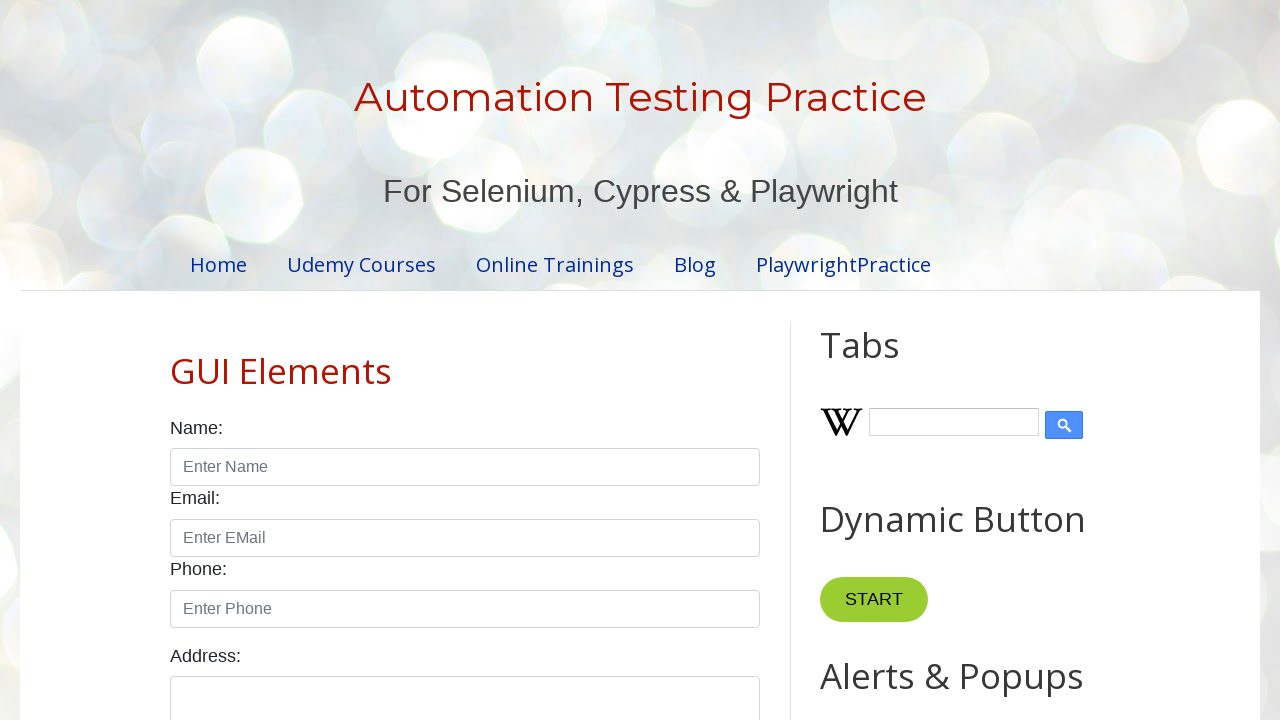

Filled name field with 'Vivek Sirsath' on #name
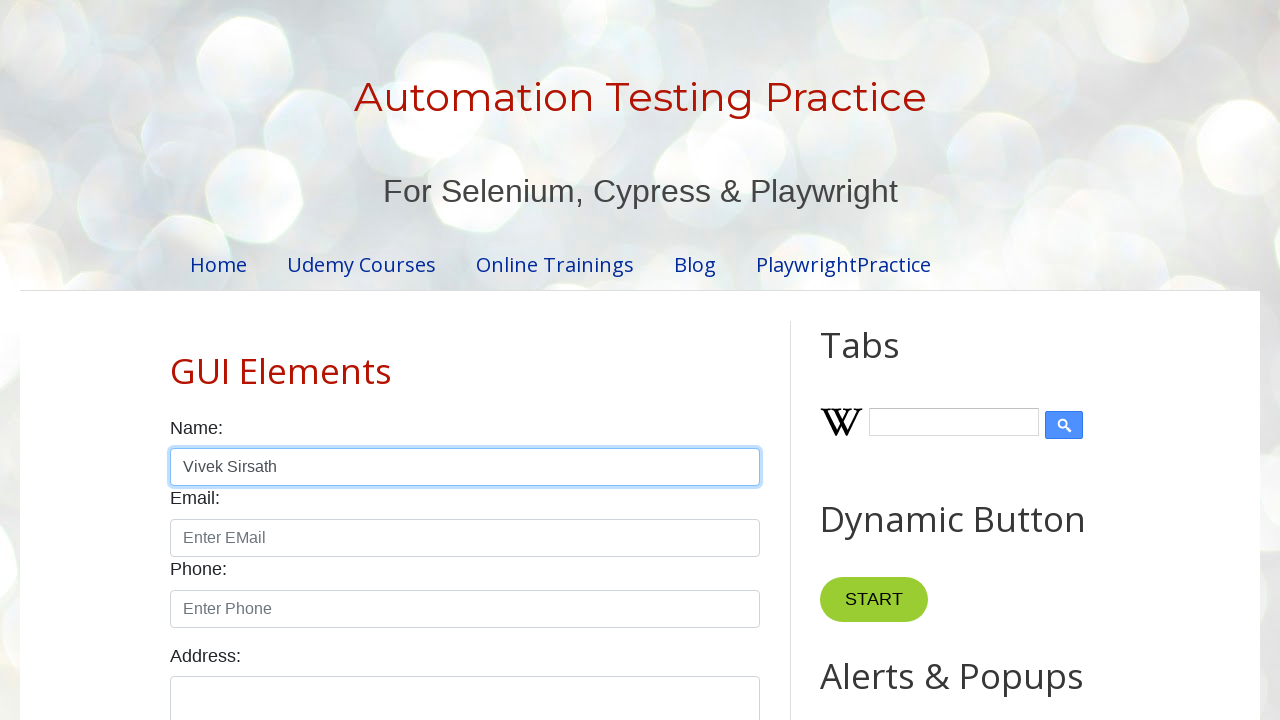

Refreshed the page
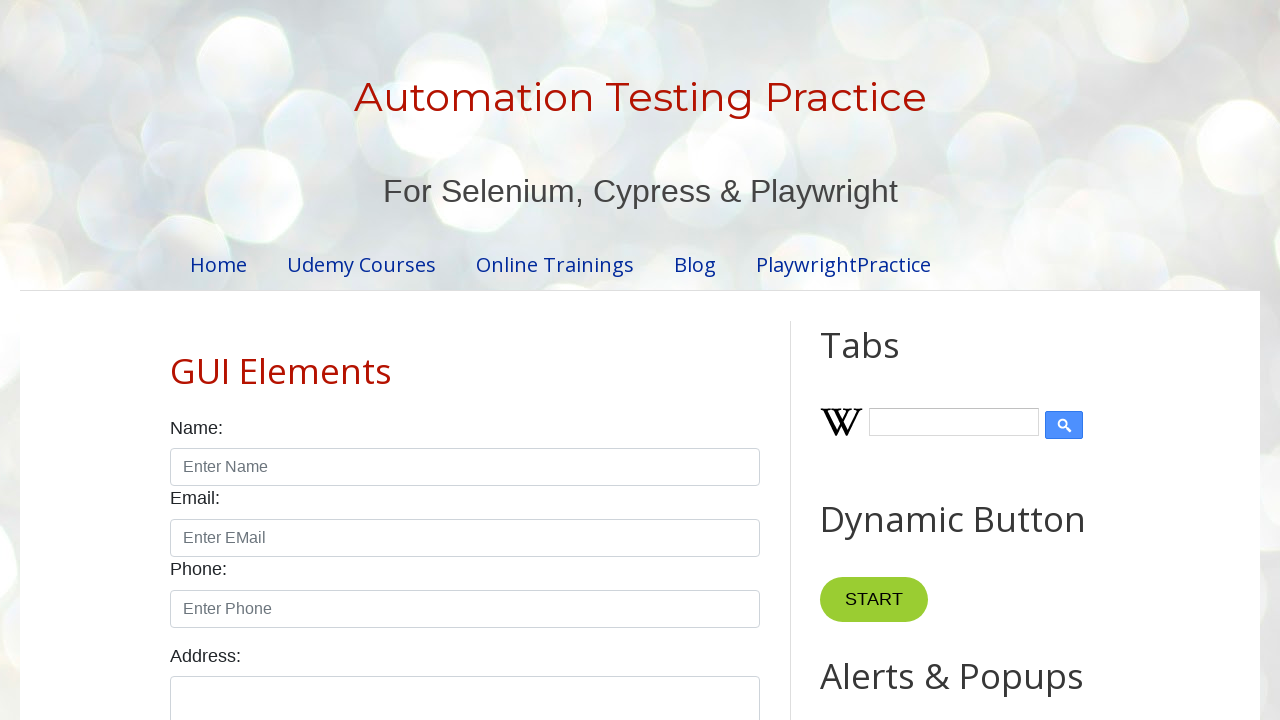

Name field is present after page refresh
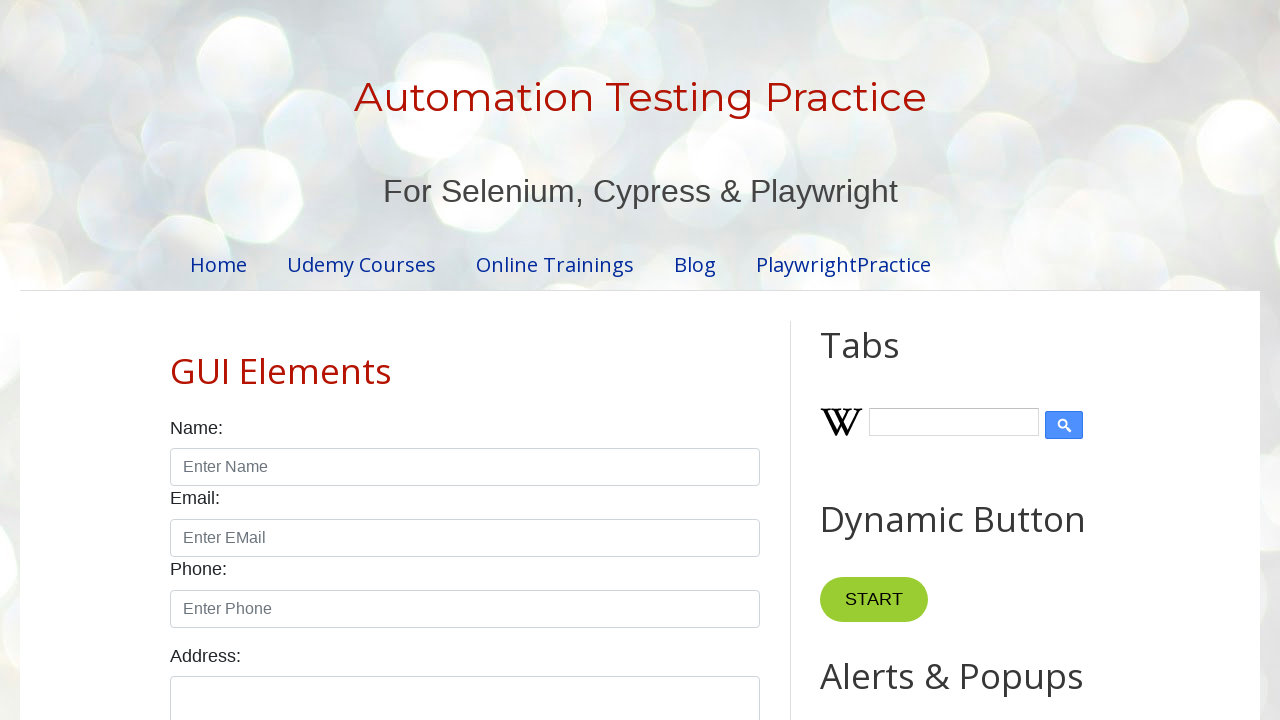

Filled name field with 'Ishita Shirsath' after page refresh on #name
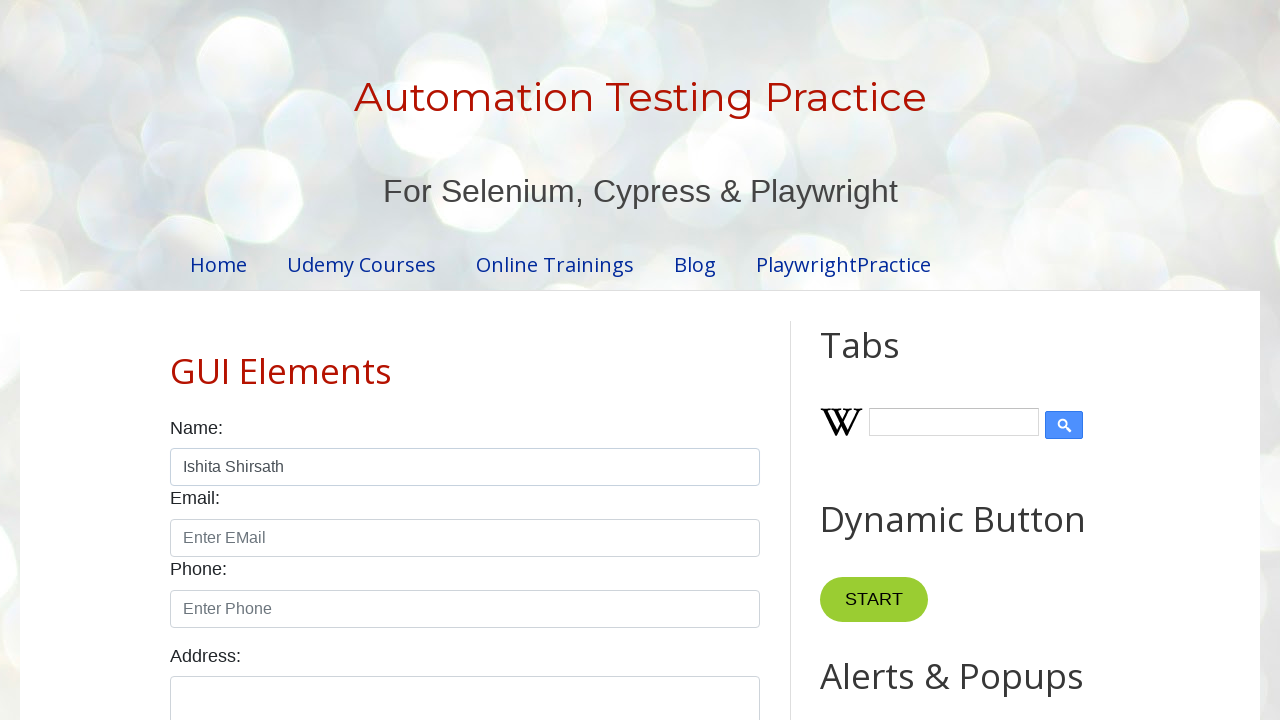

Cleared the name field on #name
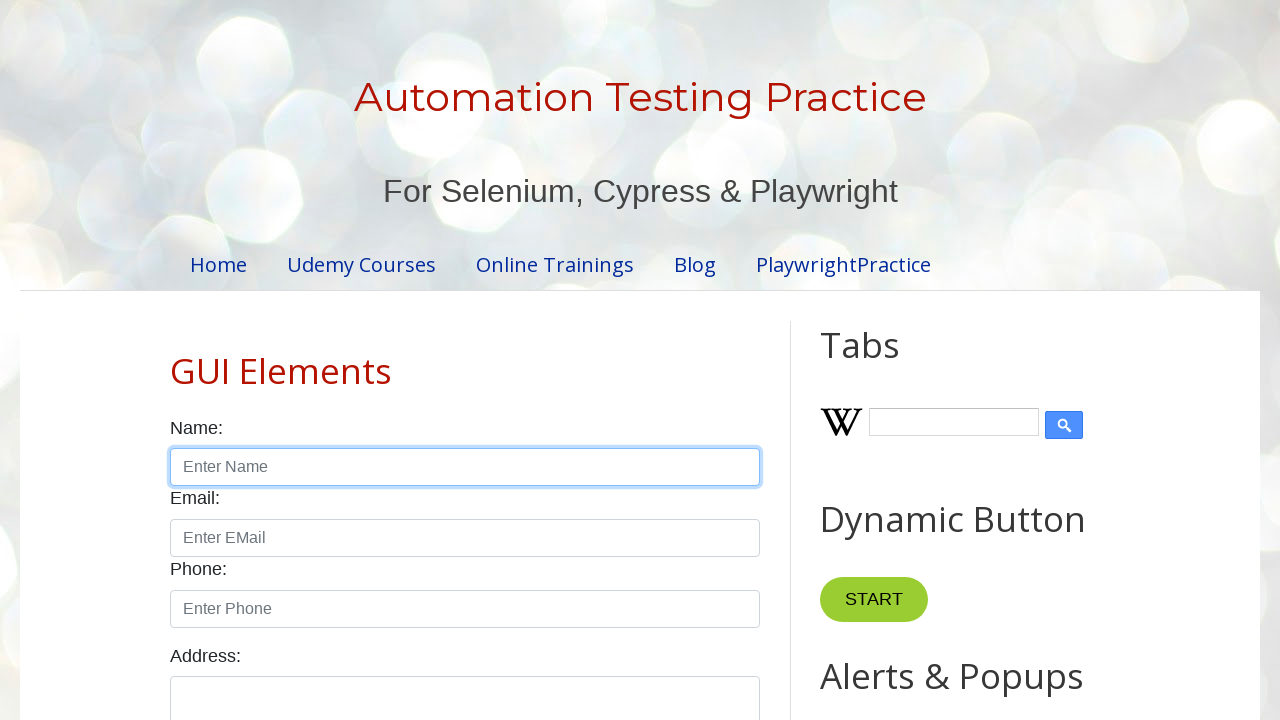

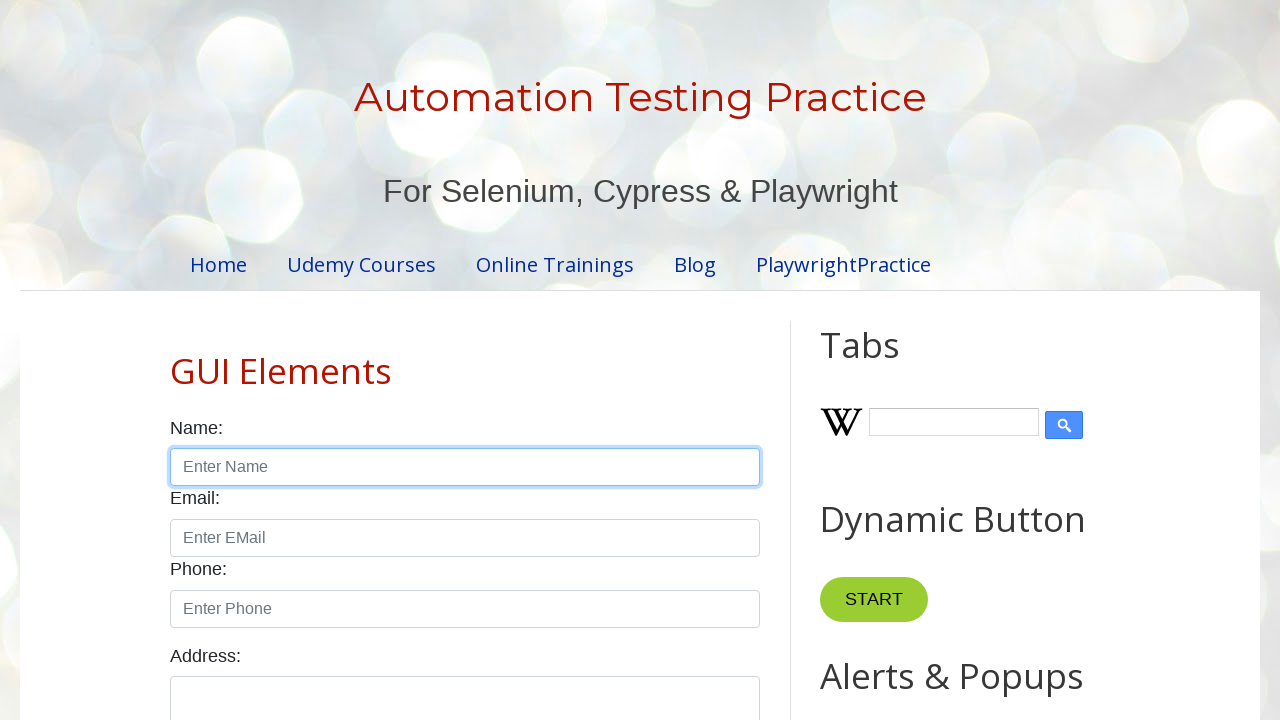